Tests jQuery UI custom dropdown/selectmenu by clicking the dropdown and selecting various number values (5, 10, 15, 19) sequentially to verify the custom dropdown interaction works correctly.

Starting URL: https://jqueryui.com/resources/demos/selectmenu/default.html

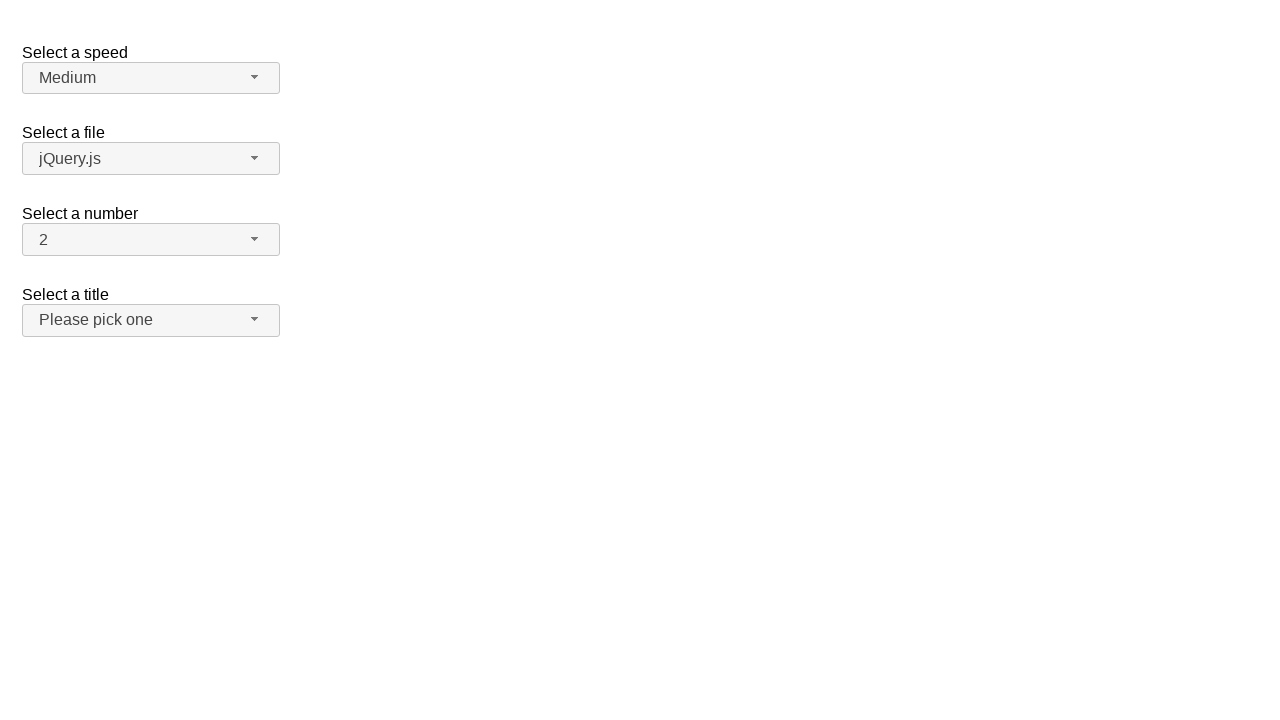

Clicked dropdown button to open menu for selecting '5' at (151, 240) on //span[@id='number-button']
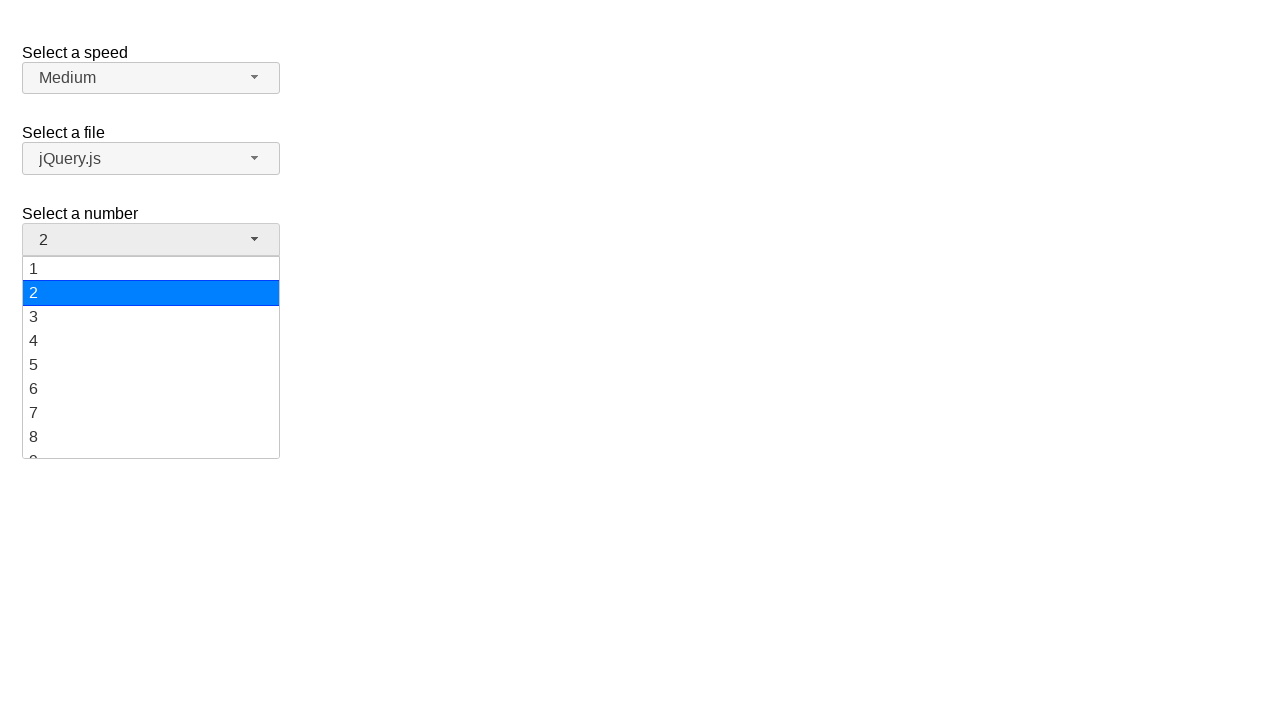

Waited for dropdown animation to complete
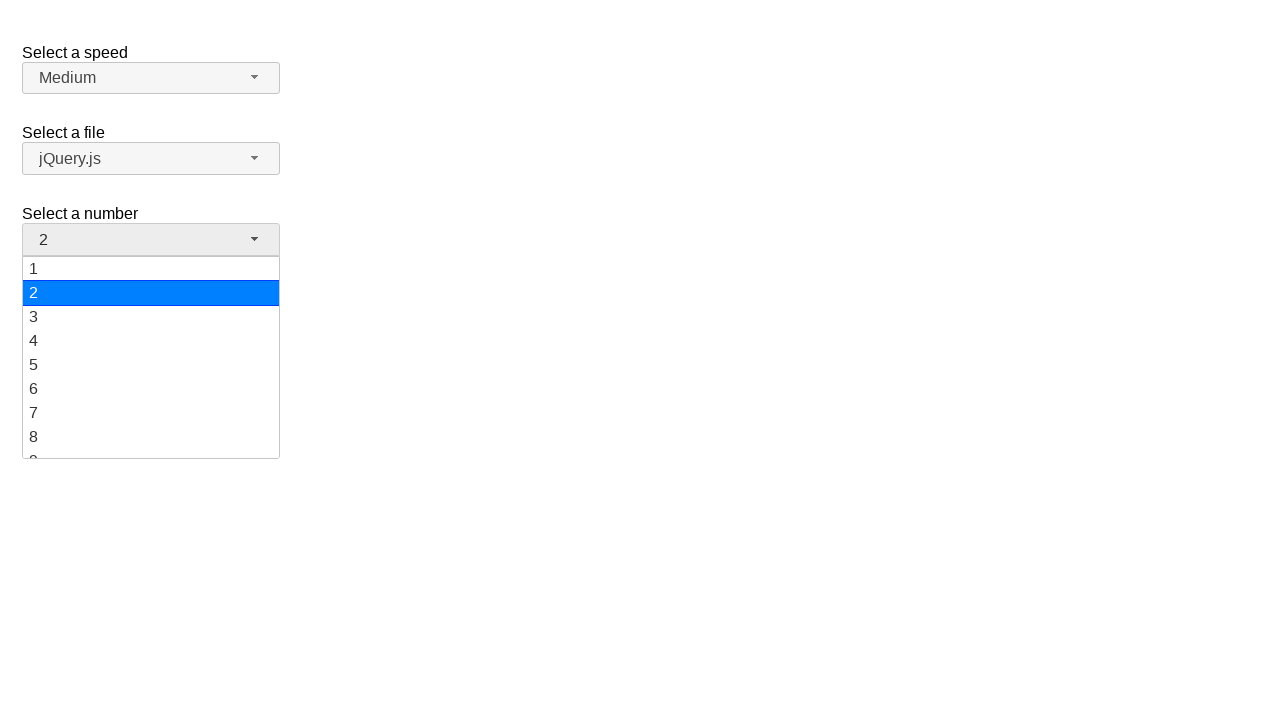

Dropdown menu items are now visible
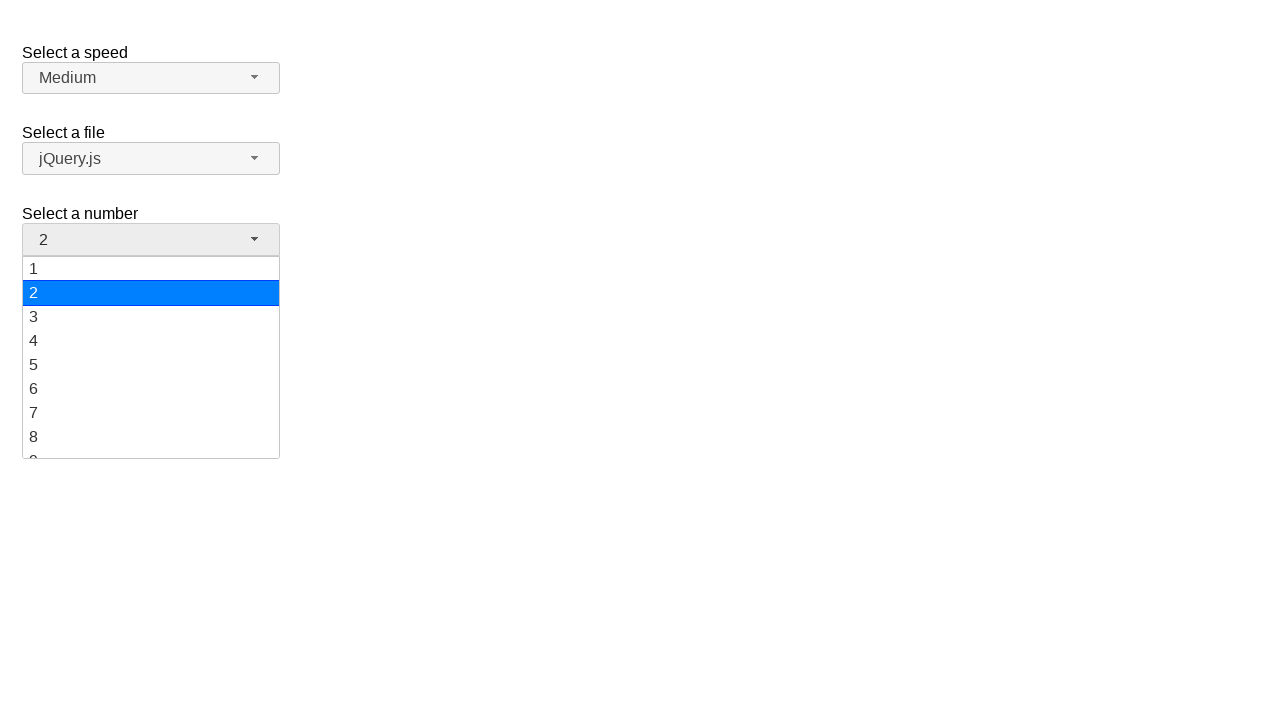

Clicked menu item '5' at (151, 365) on //ul[@id='number-menu']//li[@class='ui-menu-item']/div >> nth=4
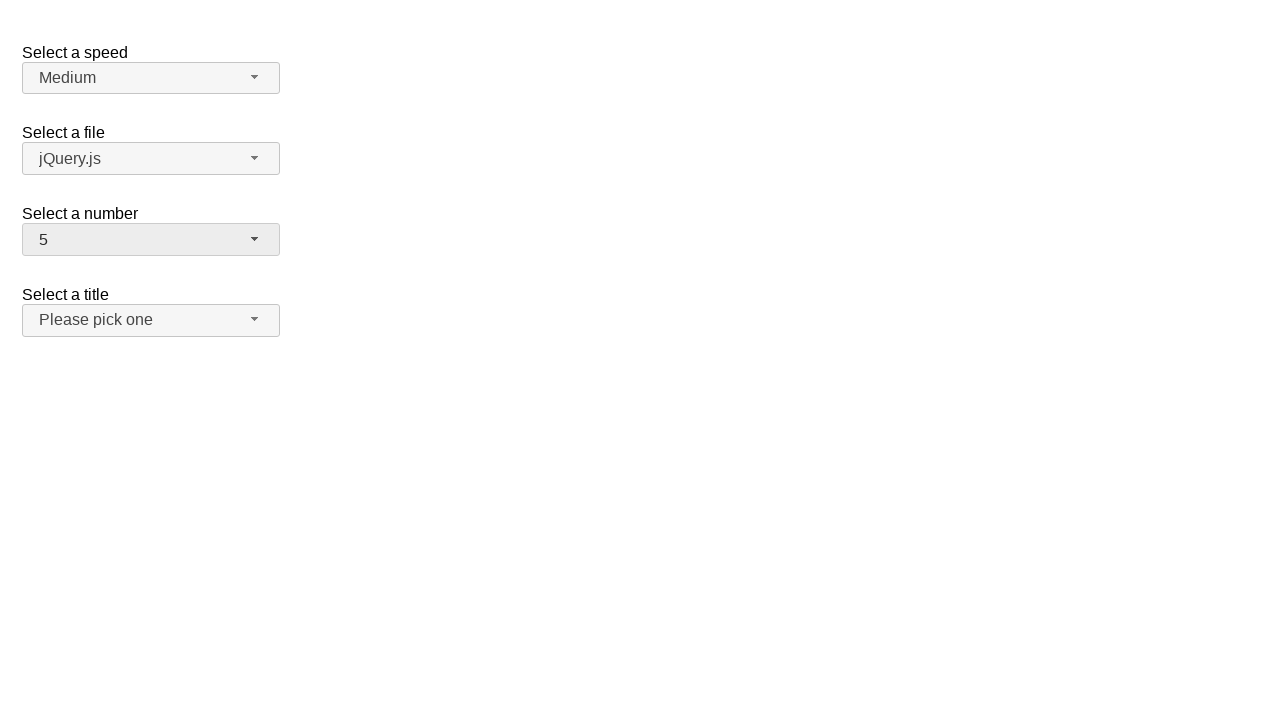

Selection of '5' completed and dropdown closed
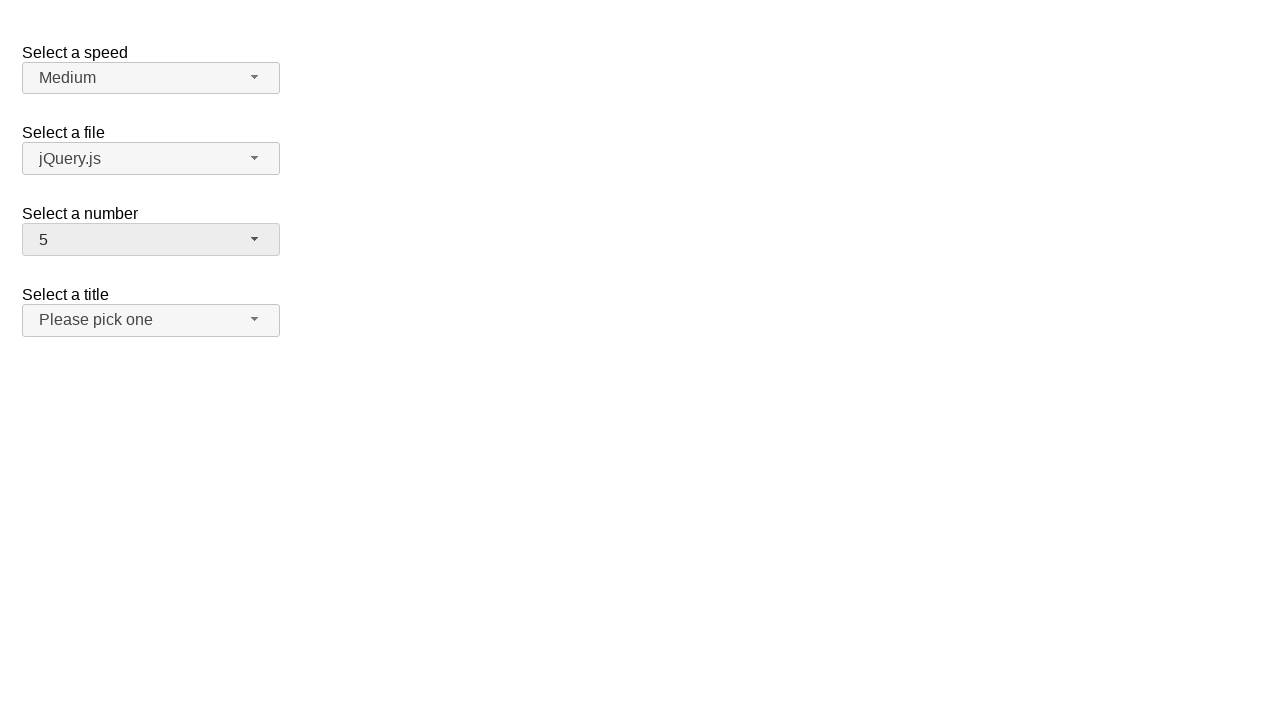

Clicked dropdown button to open menu for selecting '10' at (151, 240) on //span[@id='number-button']
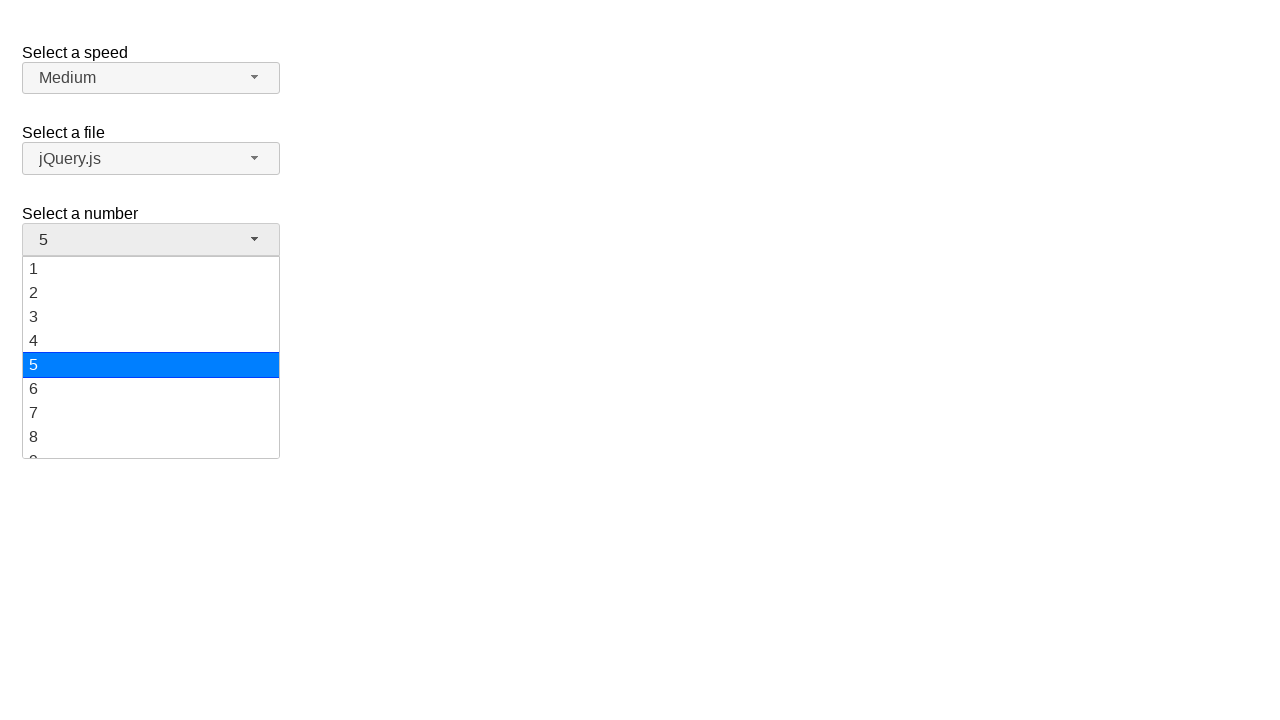

Waited for dropdown animation to complete
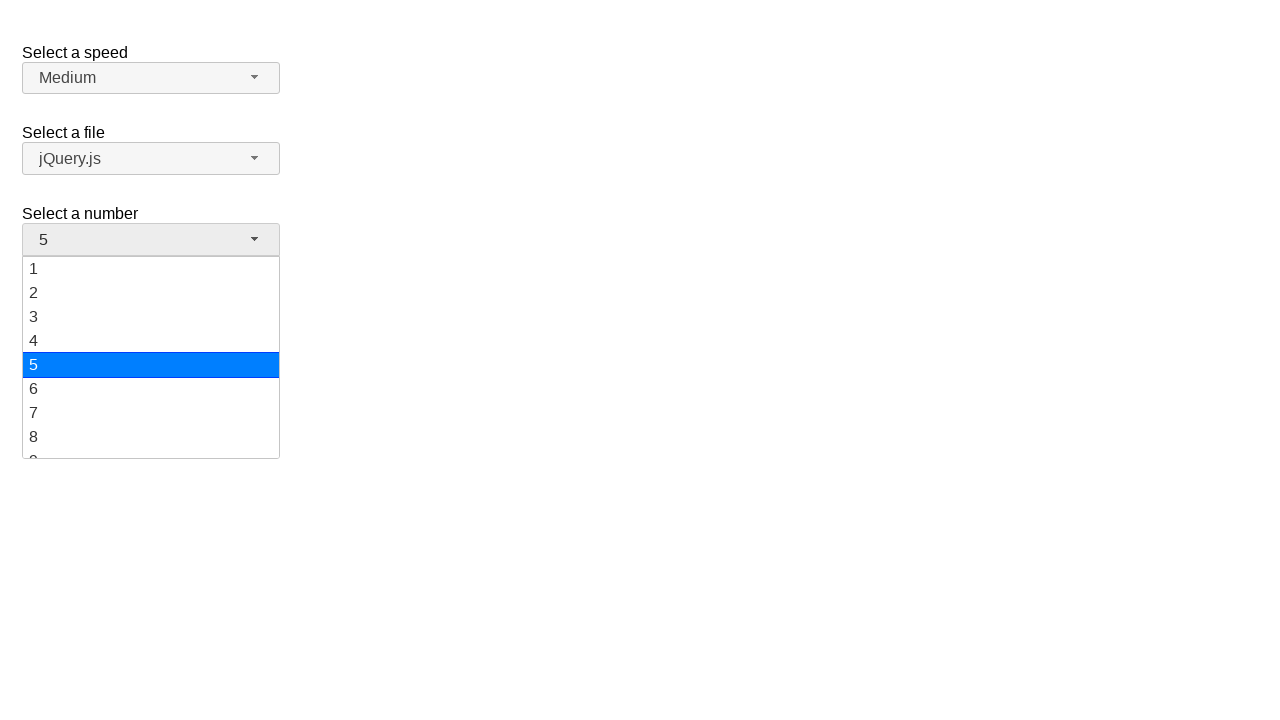

Dropdown menu items are now visible
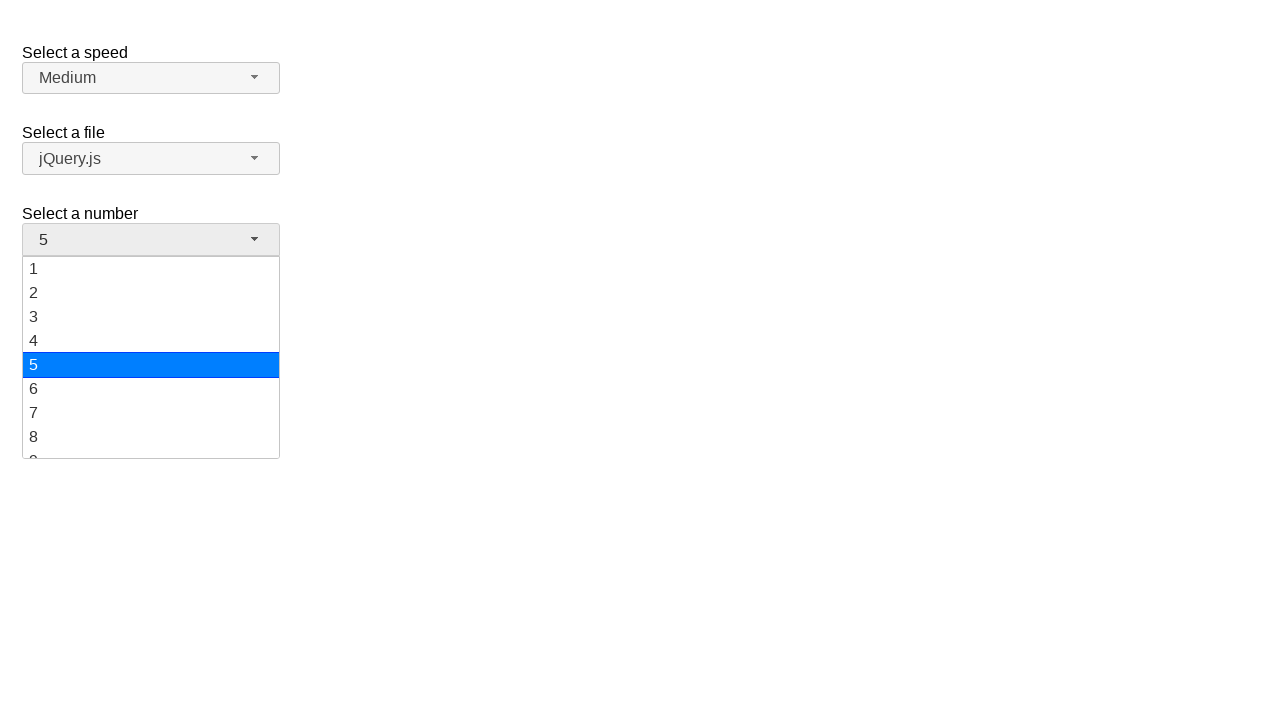

Clicked menu item '10' at (151, 357) on //ul[@id='number-menu']//li[@class='ui-menu-item']/div >> nth=9
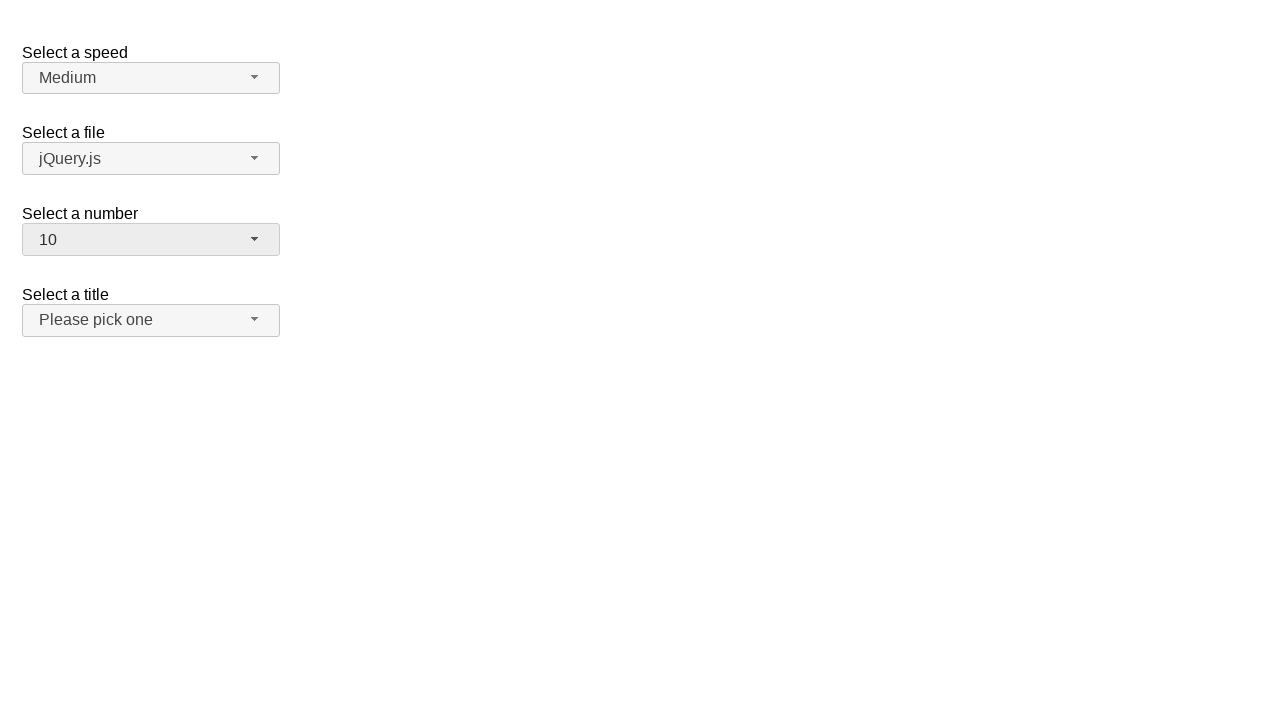

Selection of '10' completed and dropdown closed
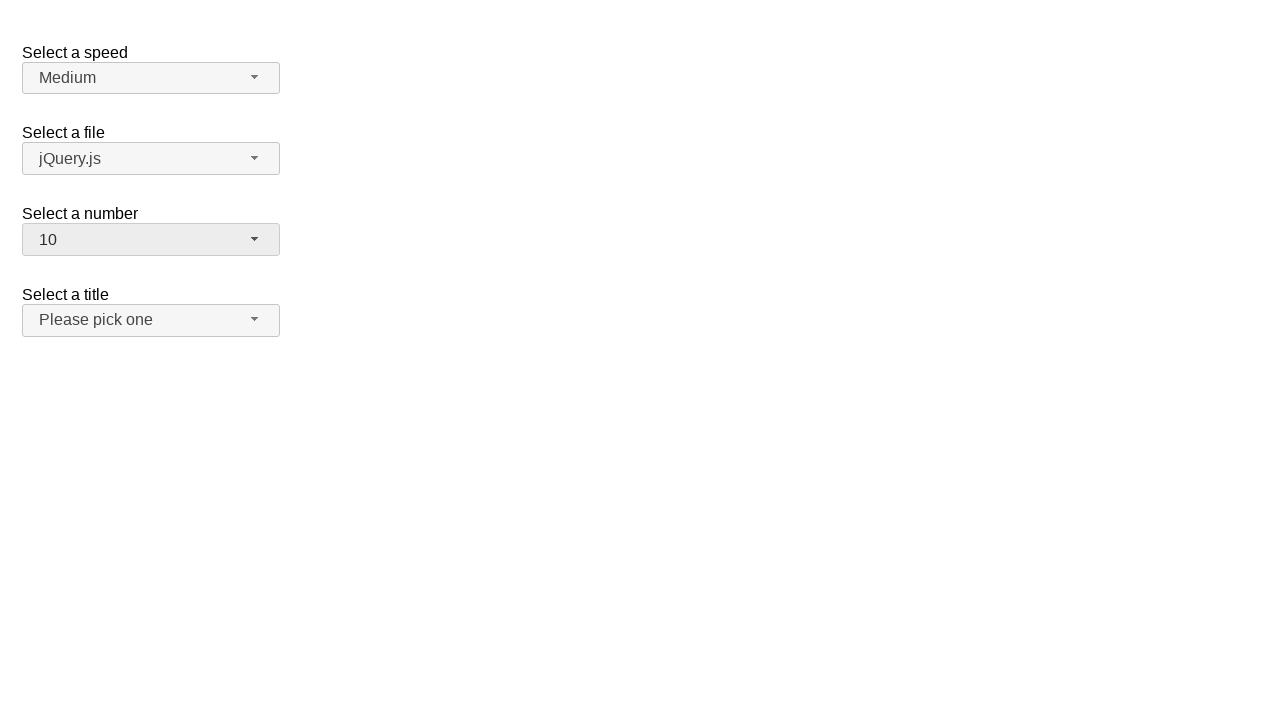

Clicked dropdown button to open menu for selecting '15' at (151, 240) on //span[@id='number-button']
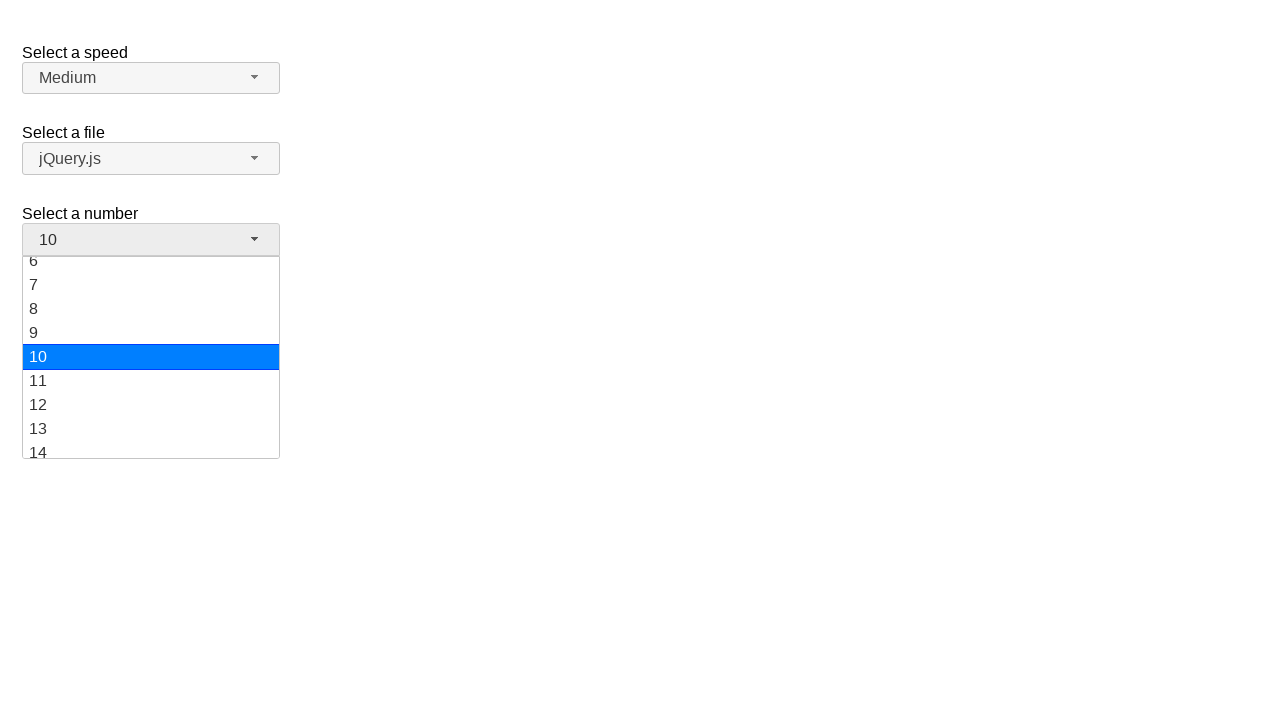

Waited for dropdown animation to complete
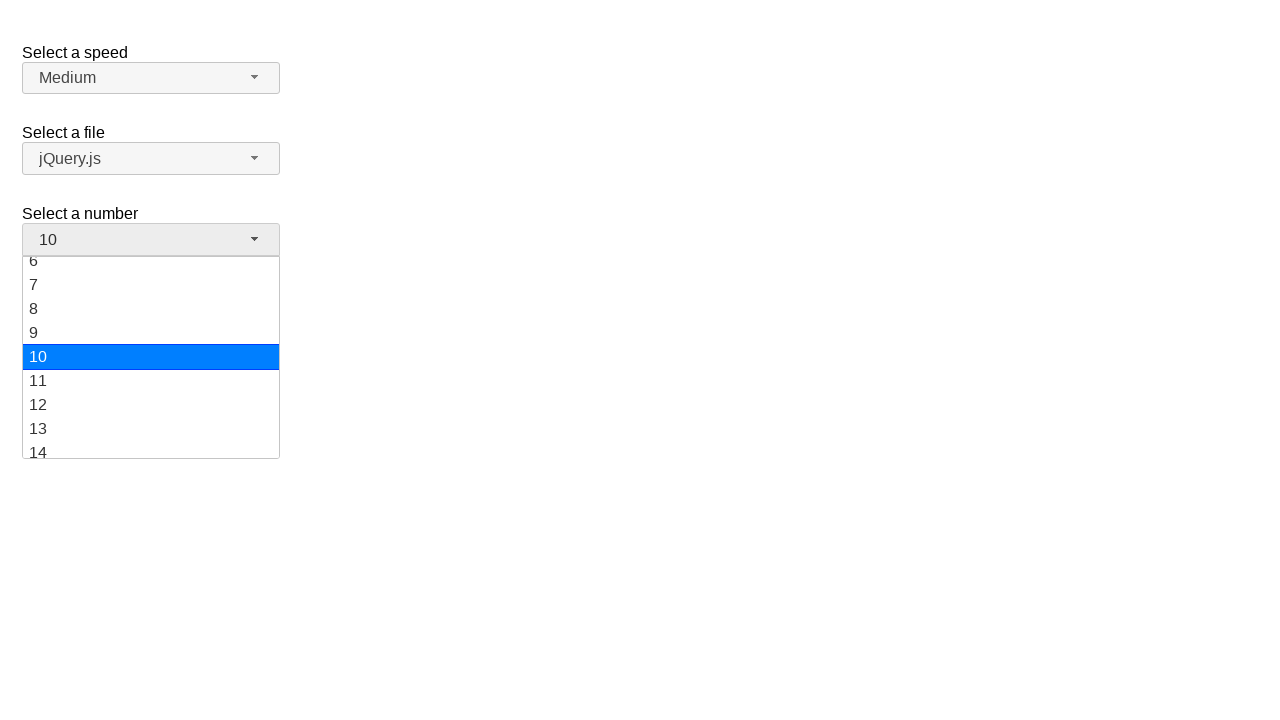

Dropdown menu items are now visible
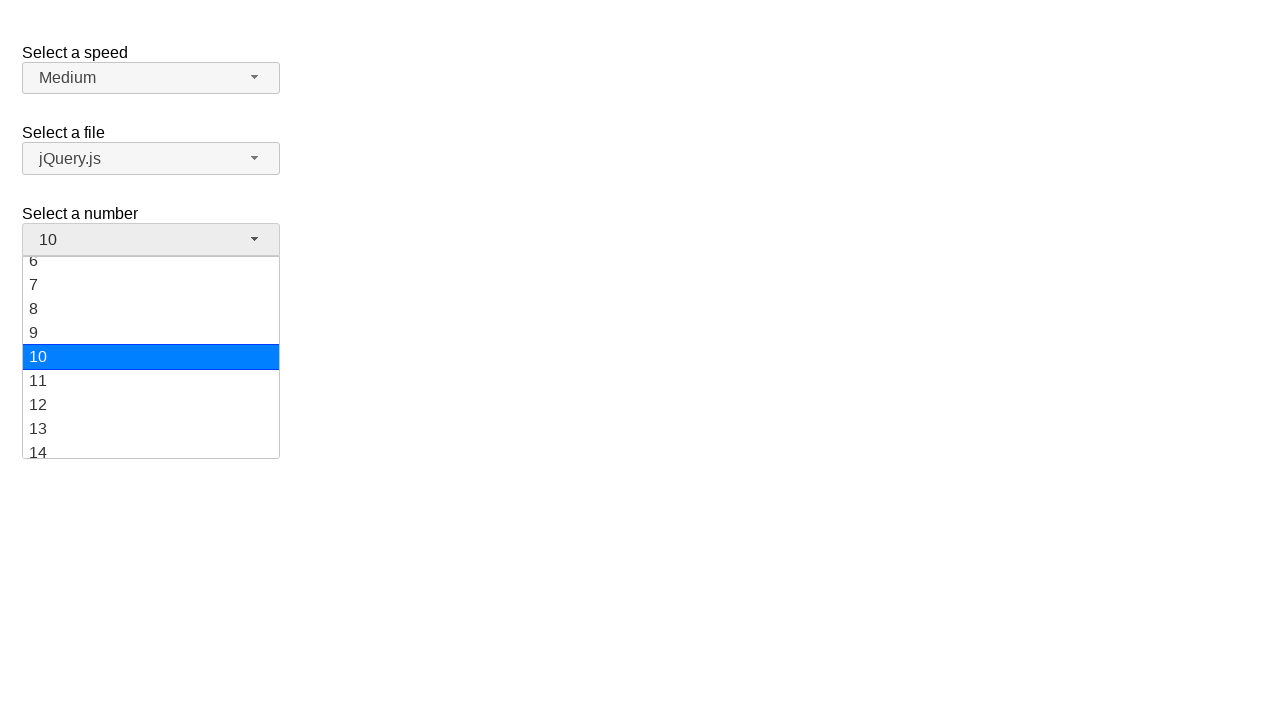

Clicked menu item '15' at (151, 357) on //ul[@id='number-menu']//li[@class='ui-menu-item']/div >> nth=14
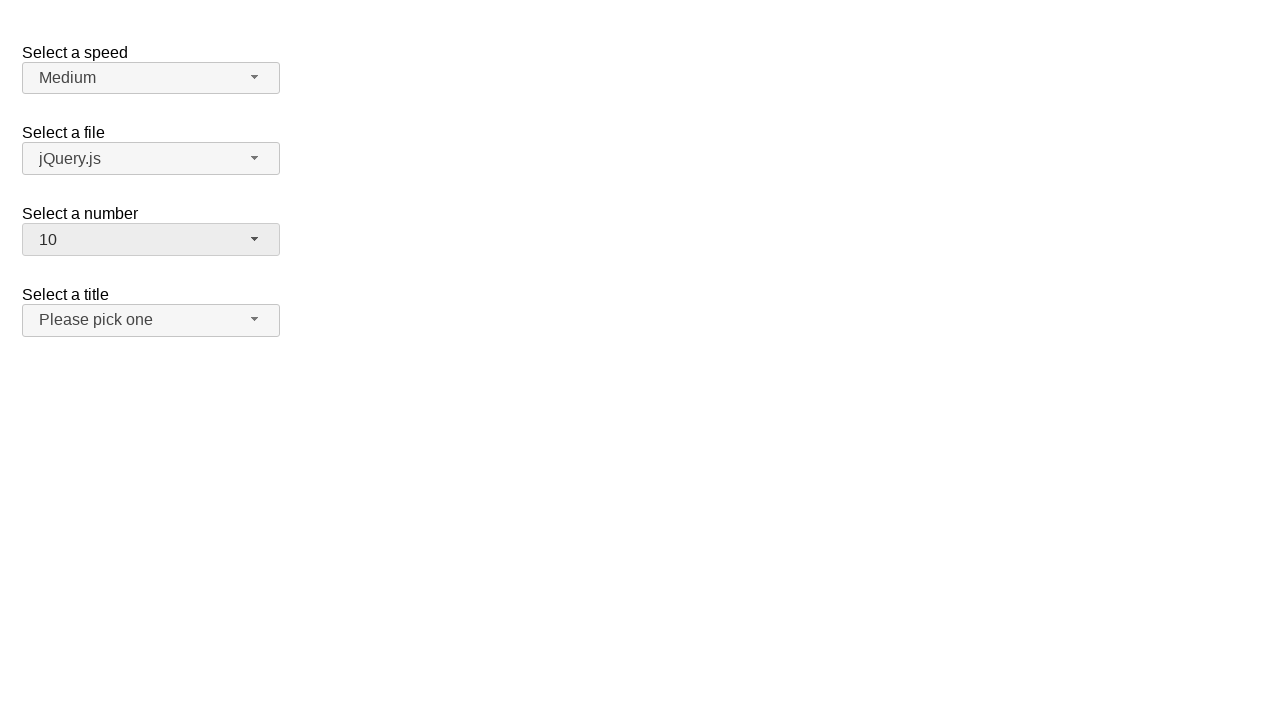

Selection of '15' completed and dropdown closed
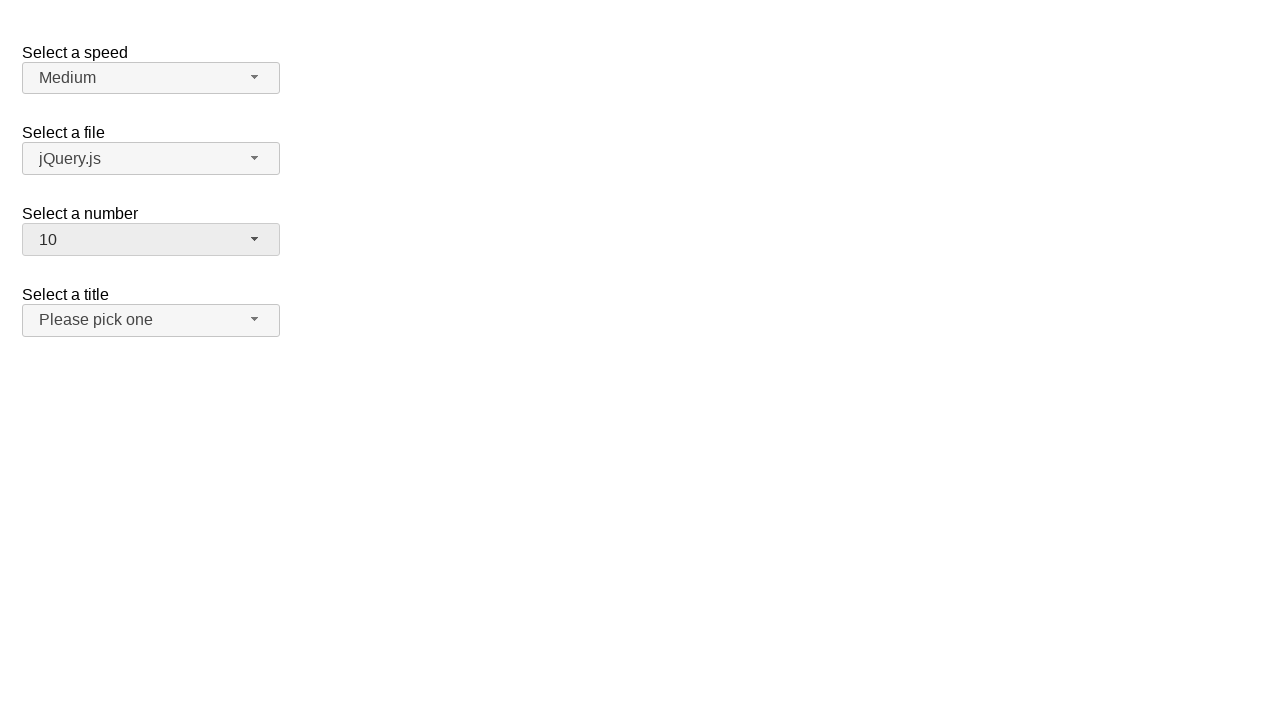

Clicked dropdown button to open menu for selecting '19' at (151, 240) on //span[@id='number-button']
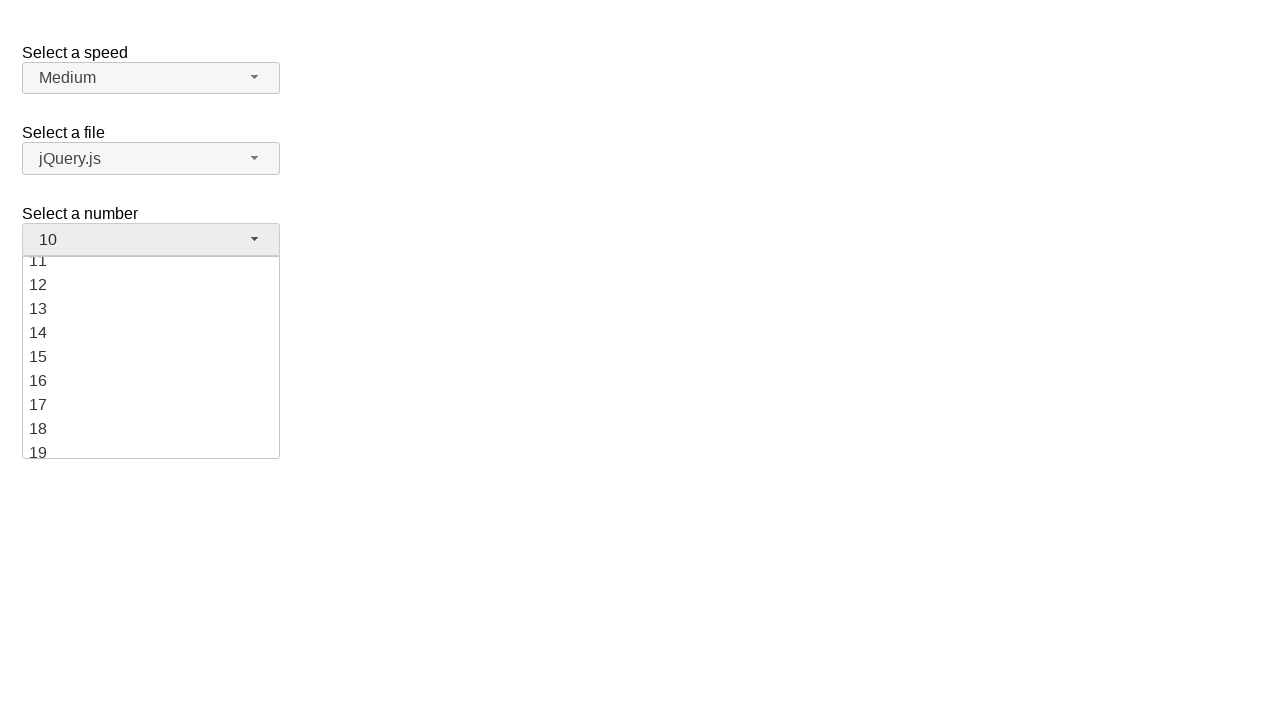

Waited for dropdown animation to complete
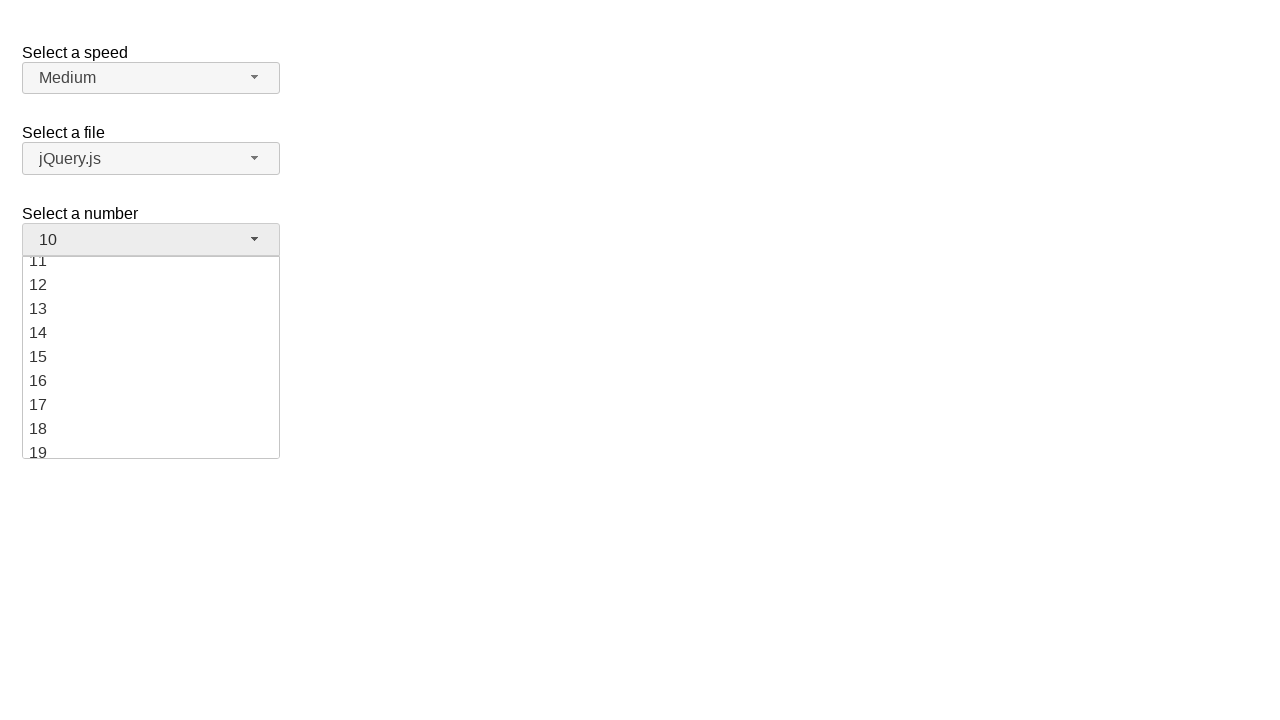

Dropdown menu items are now visible
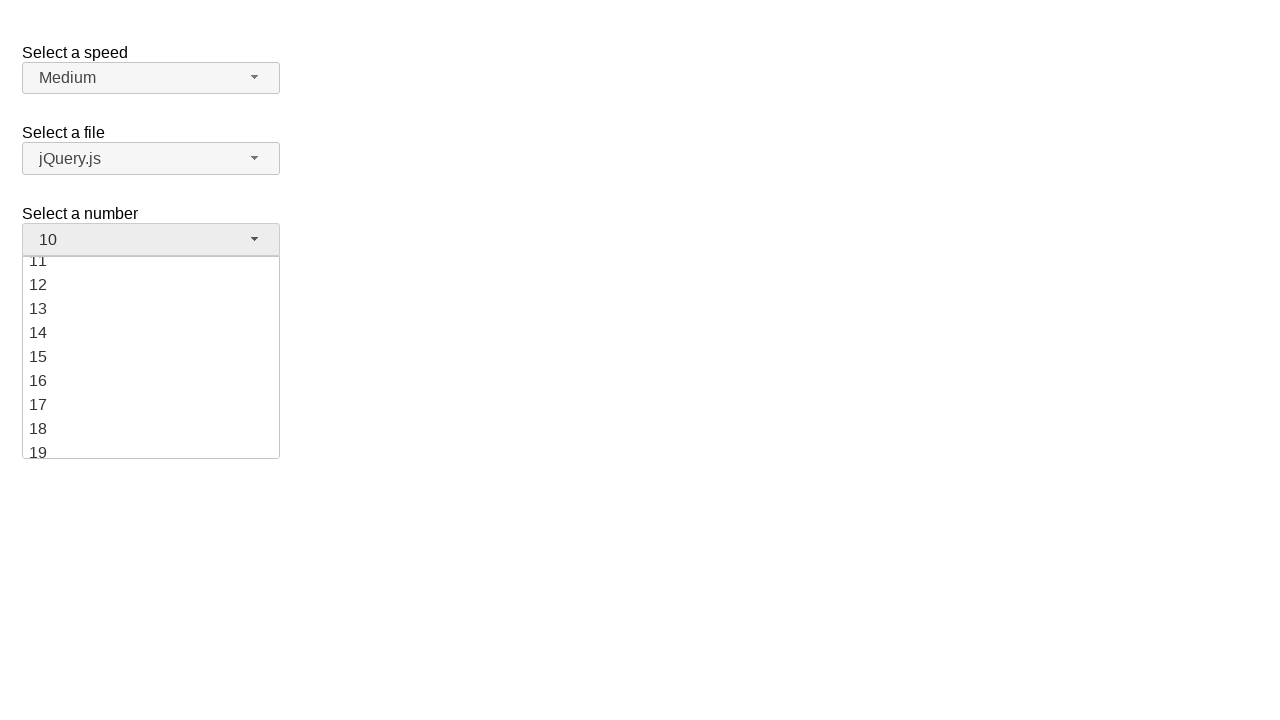

Clicked menu item '19' at (151, 446) on //ul[@id='number-menu']//li[@class='ui-menu-item']/div >> nth=18
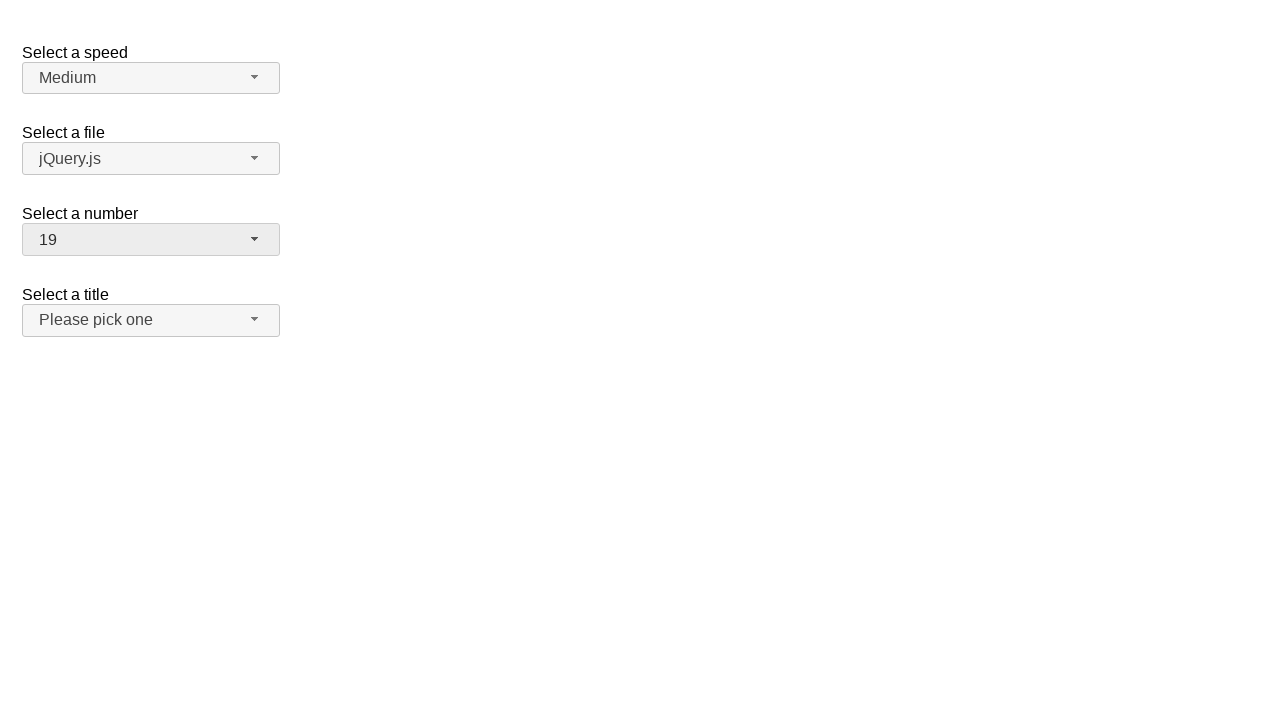

Selection of '19' completed and dropdown closed
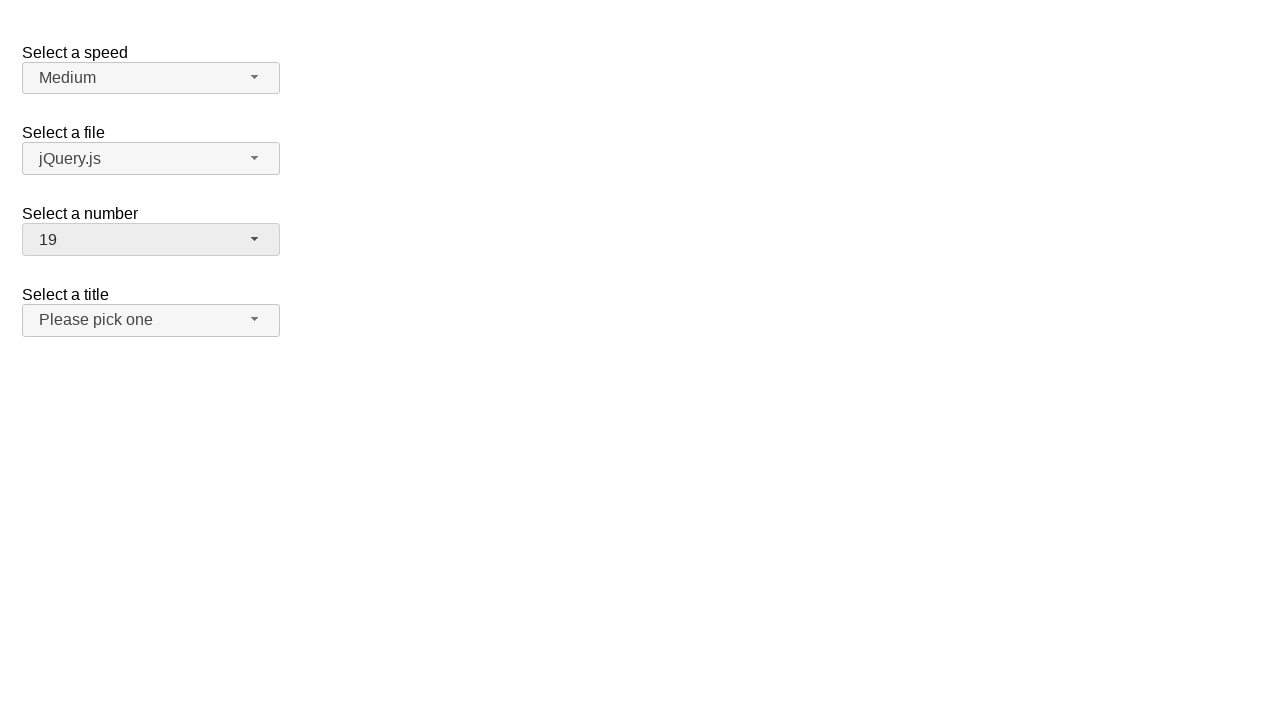

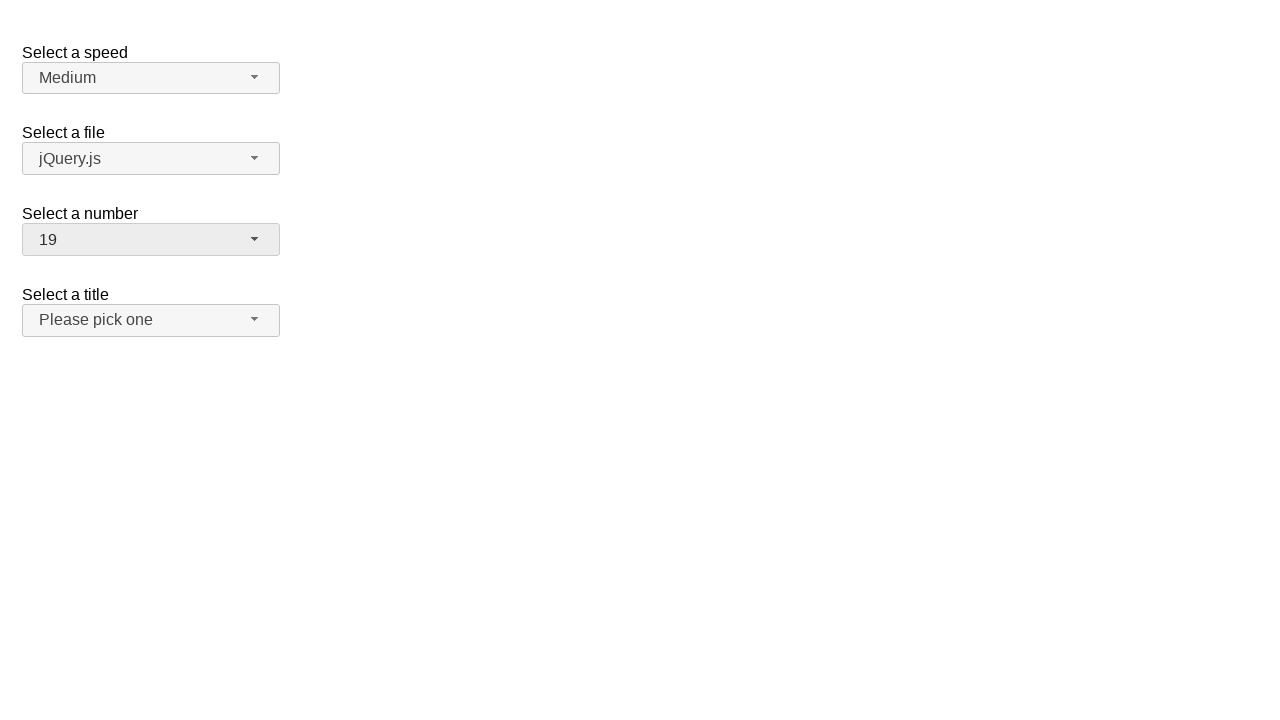